Tests pagination functionality on demoblaze.com by scrolling down, clicking the "Next" button, and then clicking the "Previous" button to navigate between product pages.

Starting URL: https://demoblaze.com/index.html

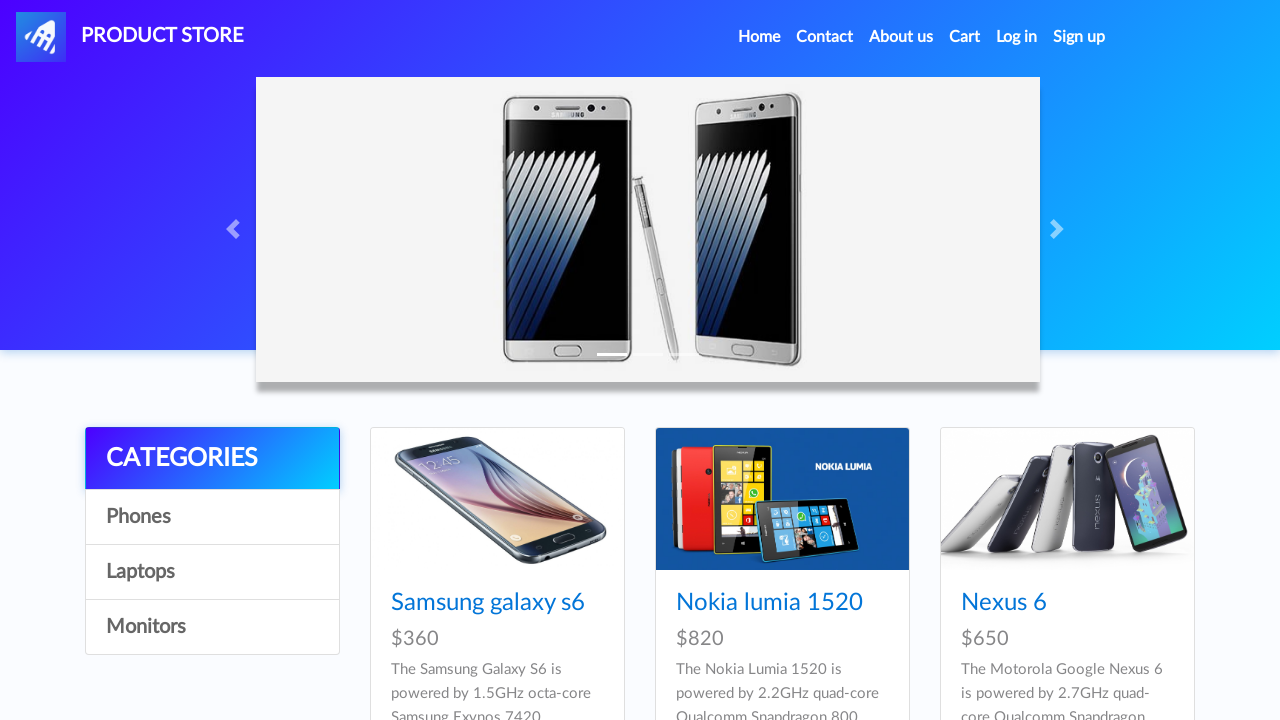

Scrolled down 8000 pixels to view pagination buttons
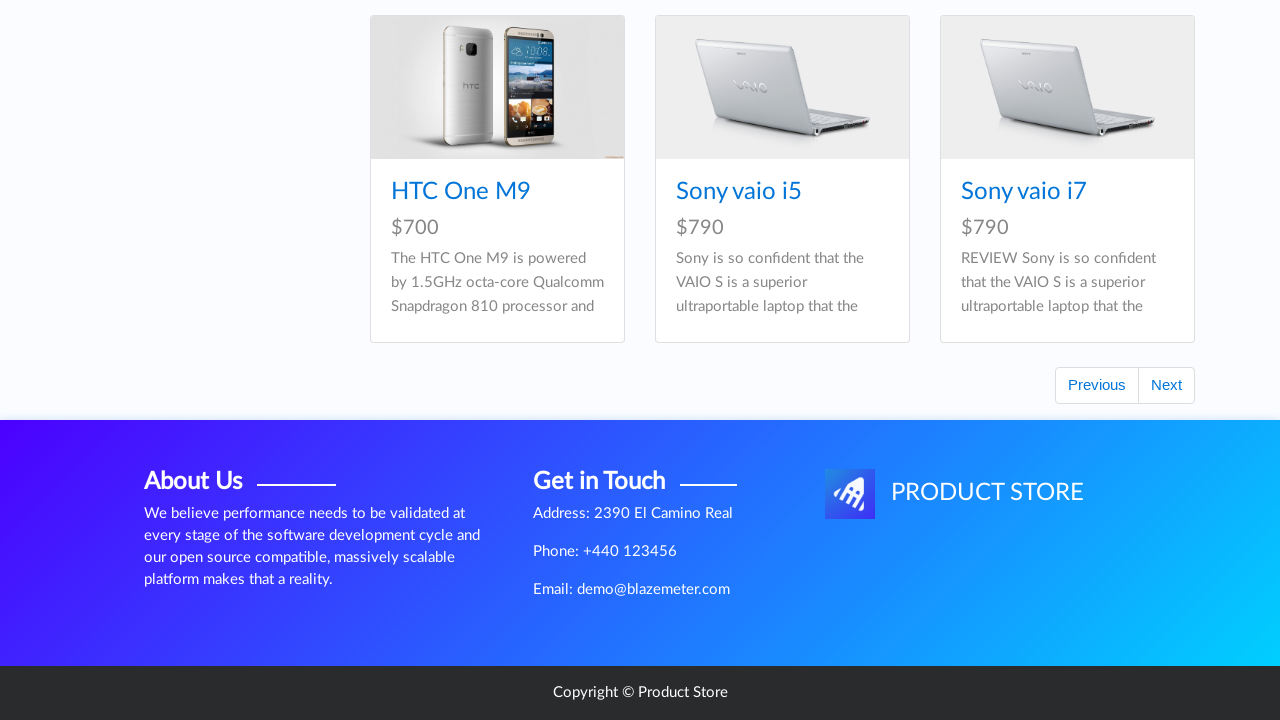

Clicked the Next button to navigate to next product page at (1166, 385) on xpath=//html//body//div[5]//div//div[2]//form//ul//li[2]//button
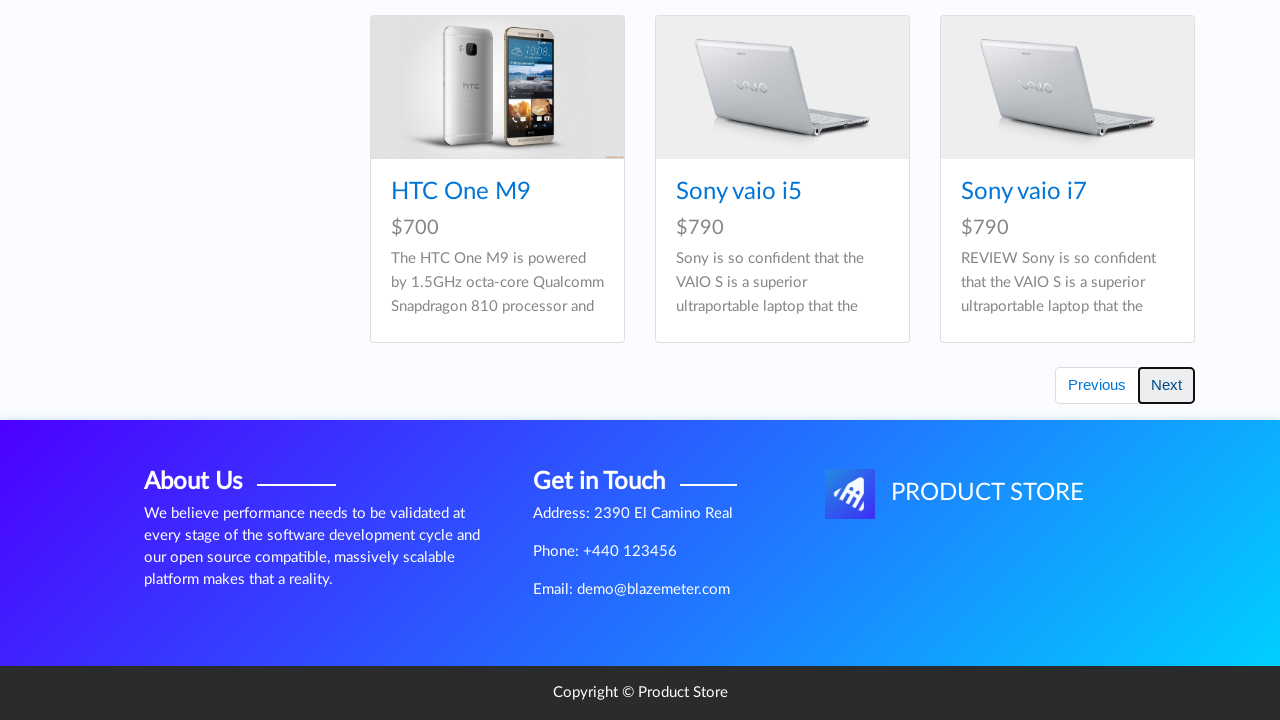

Waited 2 seconds for next page to load
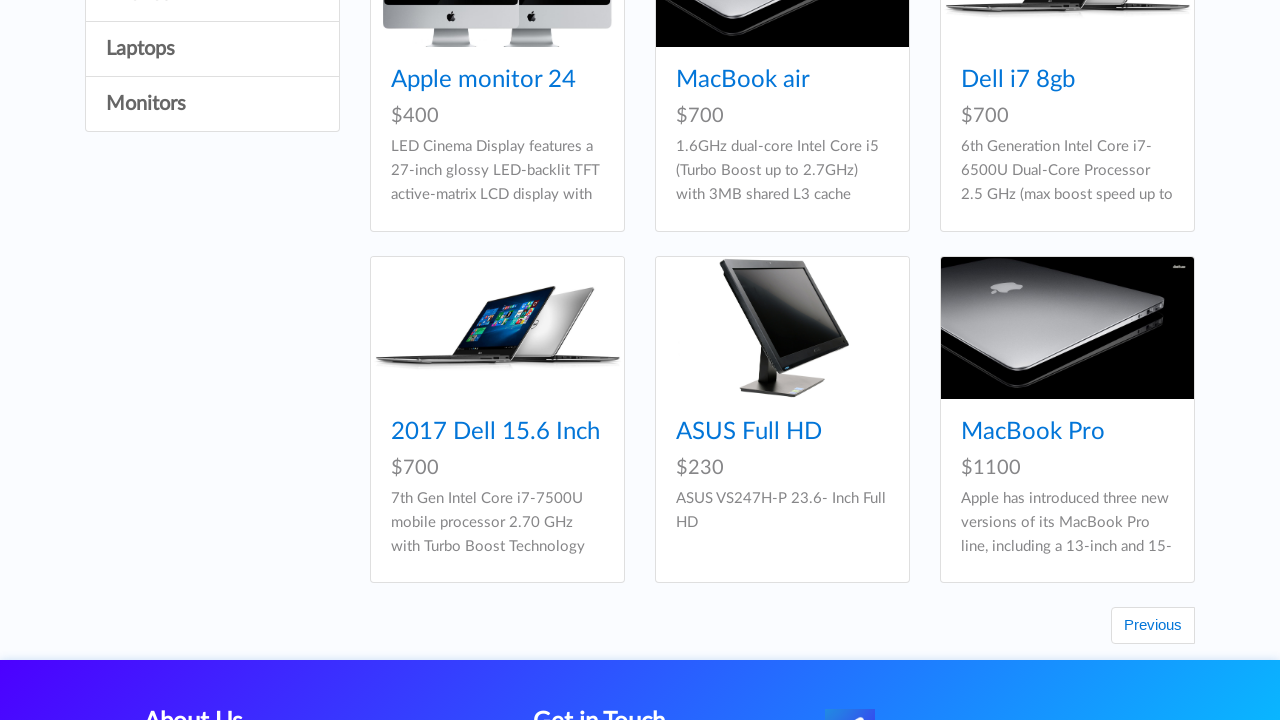

Clicked the Previous button to navigate back to previous product page at (1153, 626) on #prev2
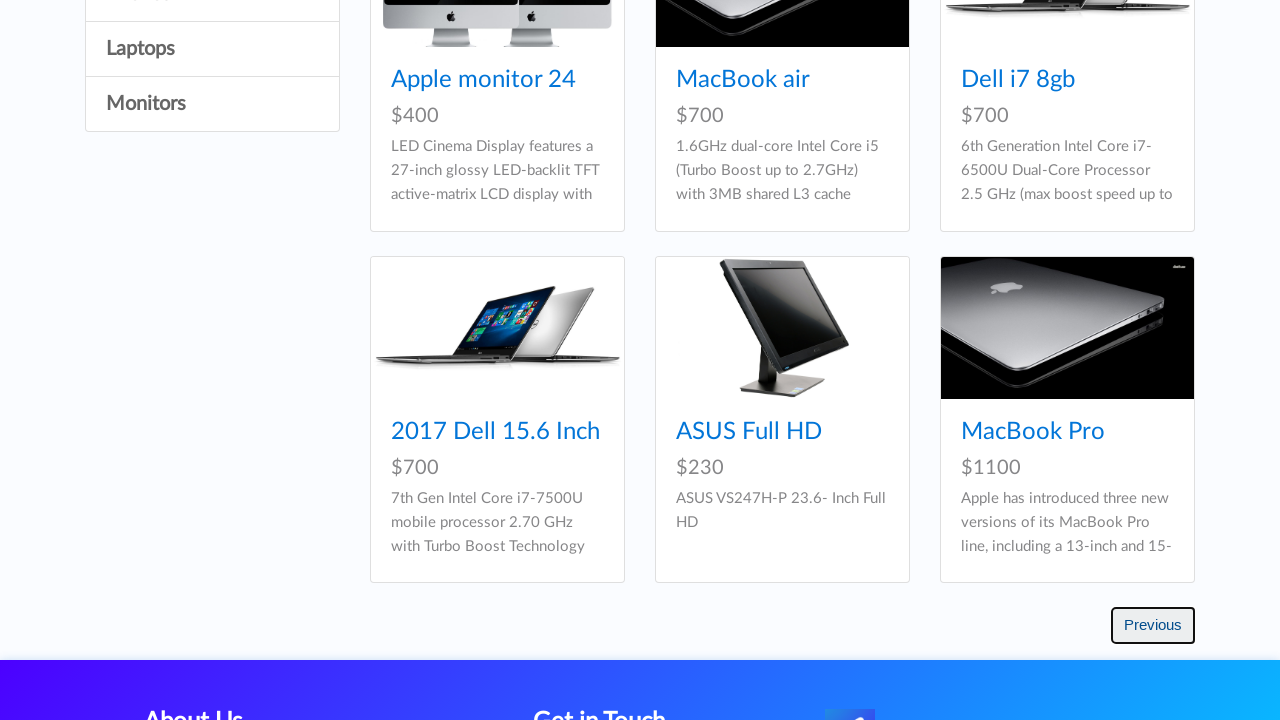

Waited 2 seconds for previous page to load
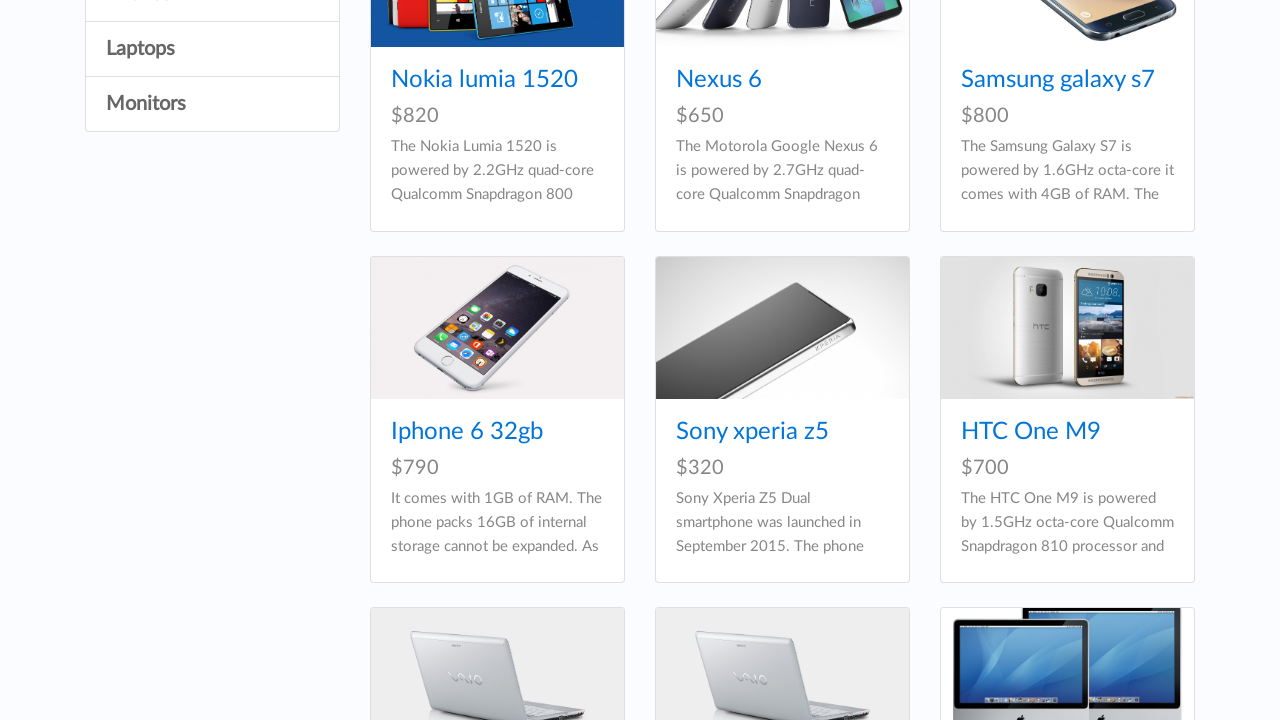

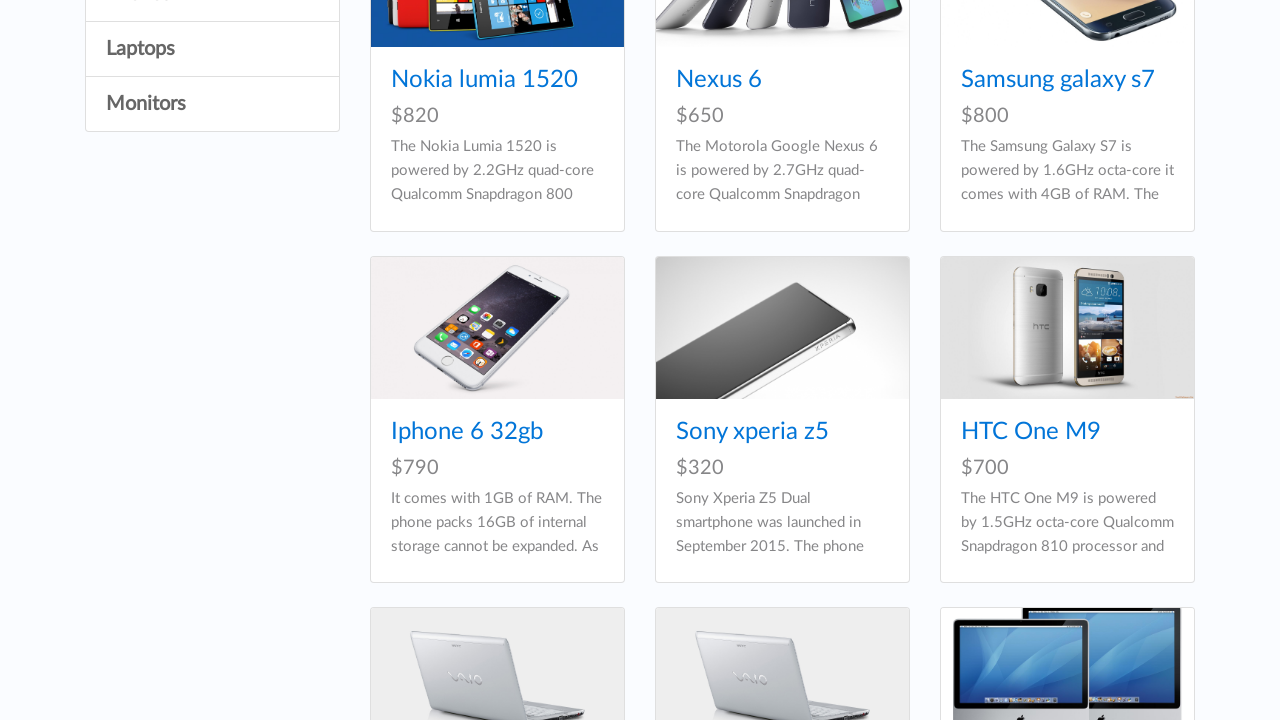